Tests simple alert handling by clicking a button to trigger an alert and then accepting it

Starting URL: https://www.leafground.com/alert.xhtml

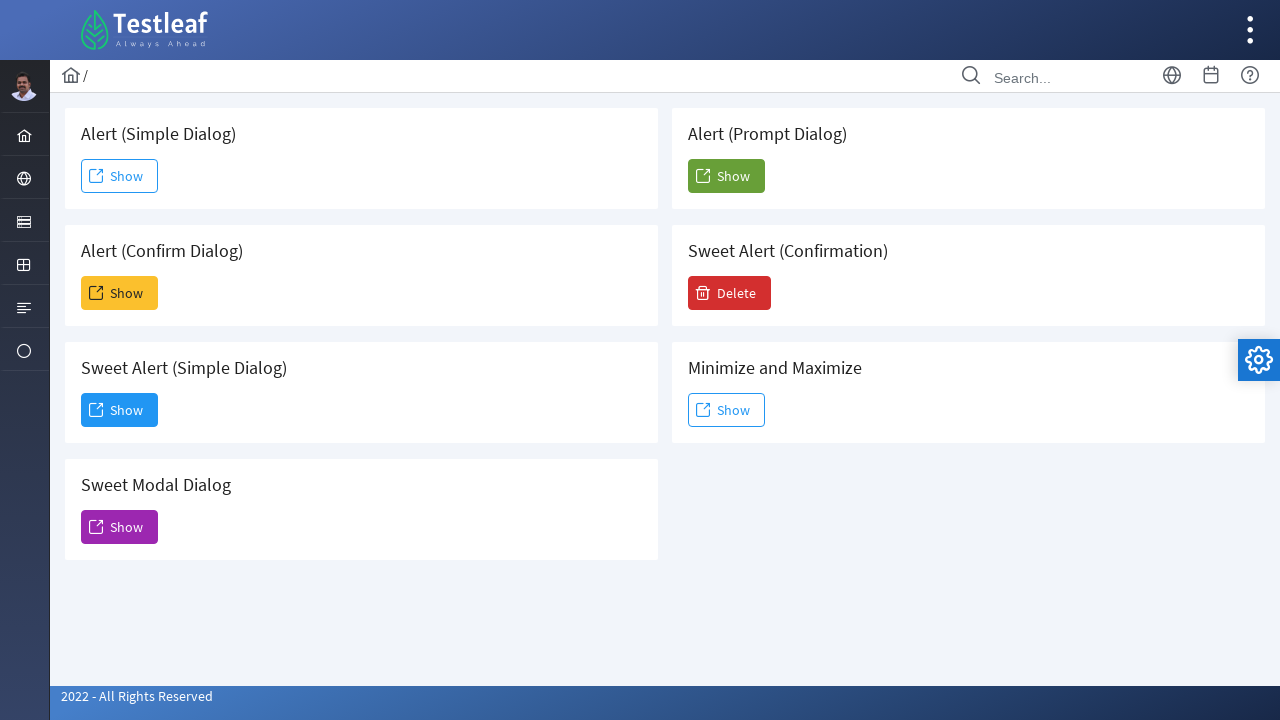

Clicked Show button to trigger simple alert at (120, 176) on xpath=//span[text()='Show']
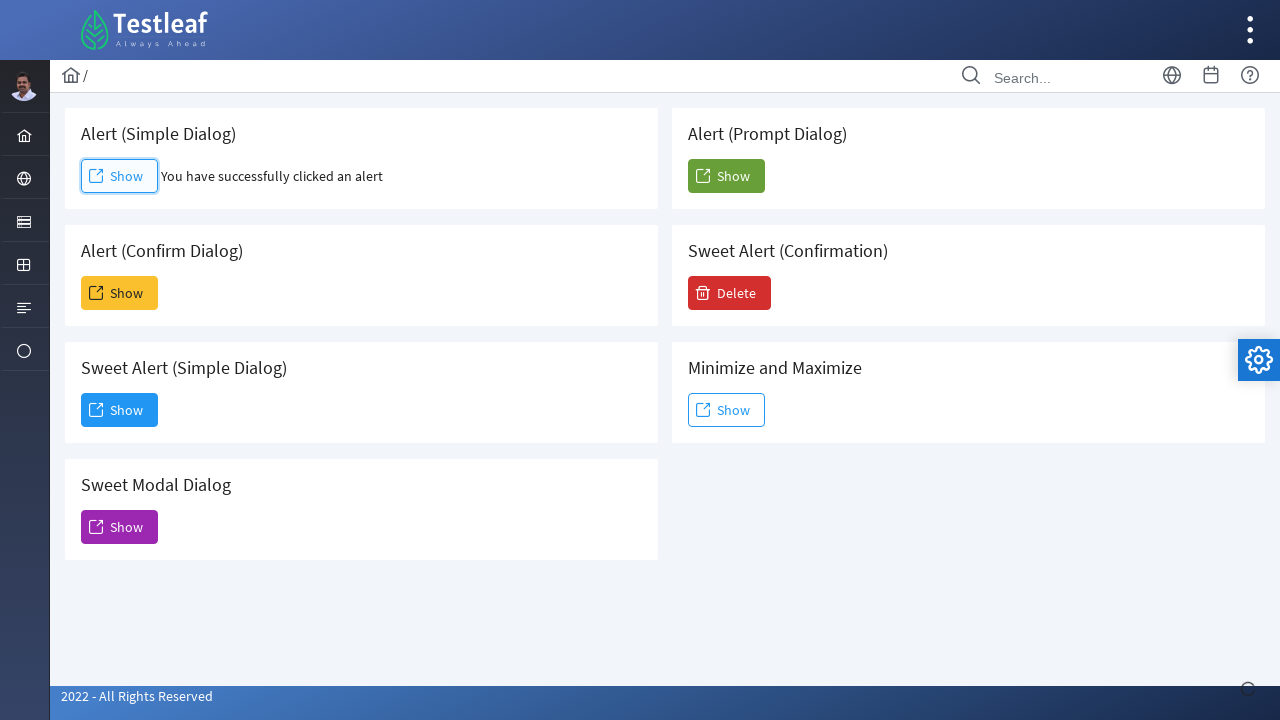

Set up dialog event listener to accept alert
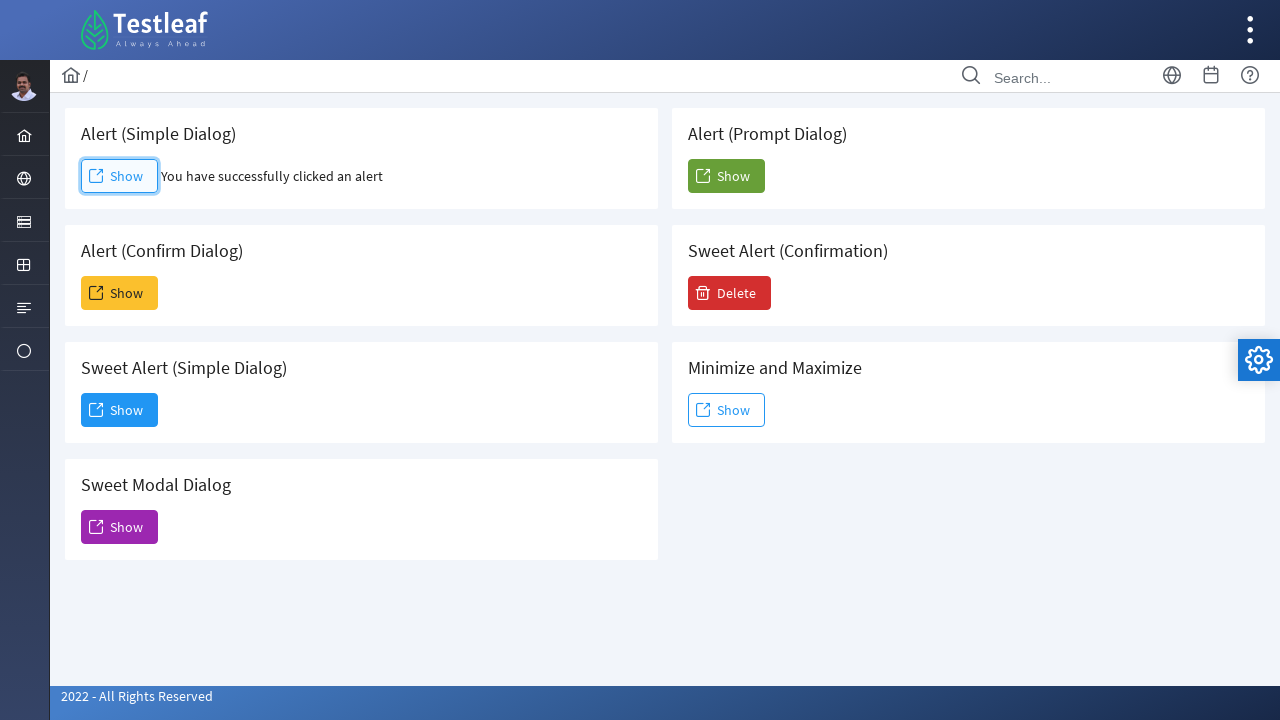

Alert accepted successfully
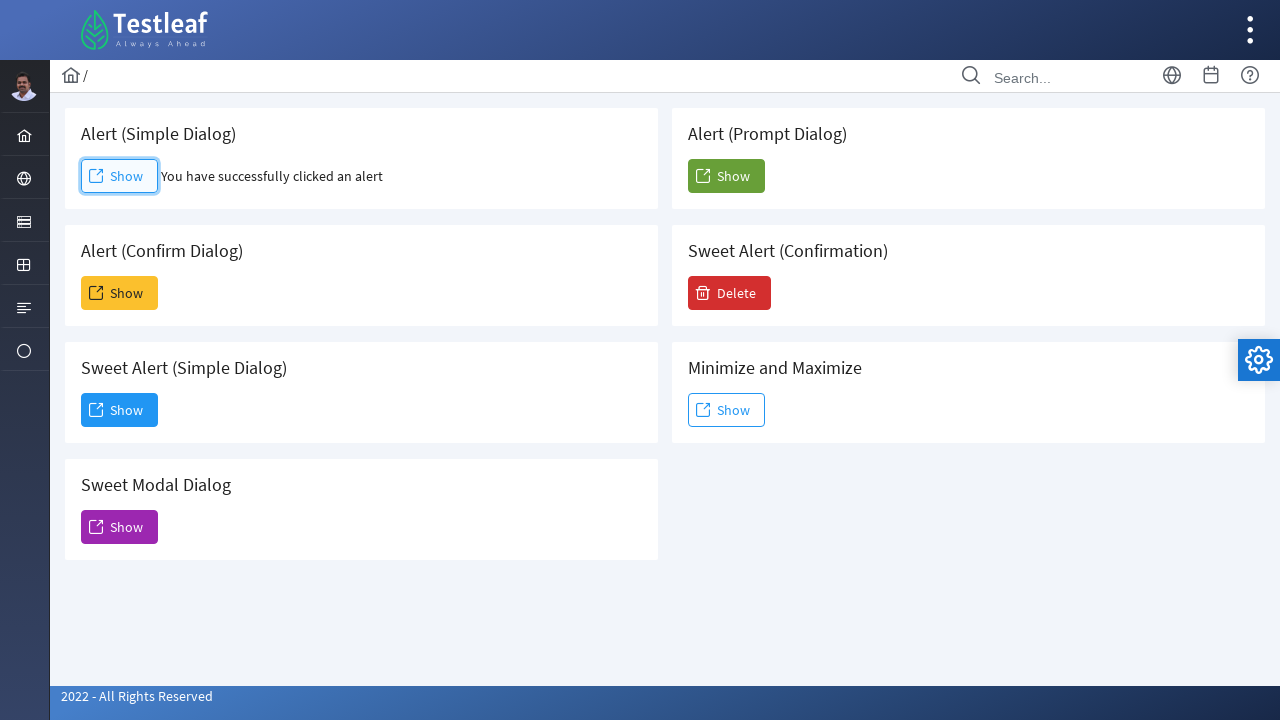

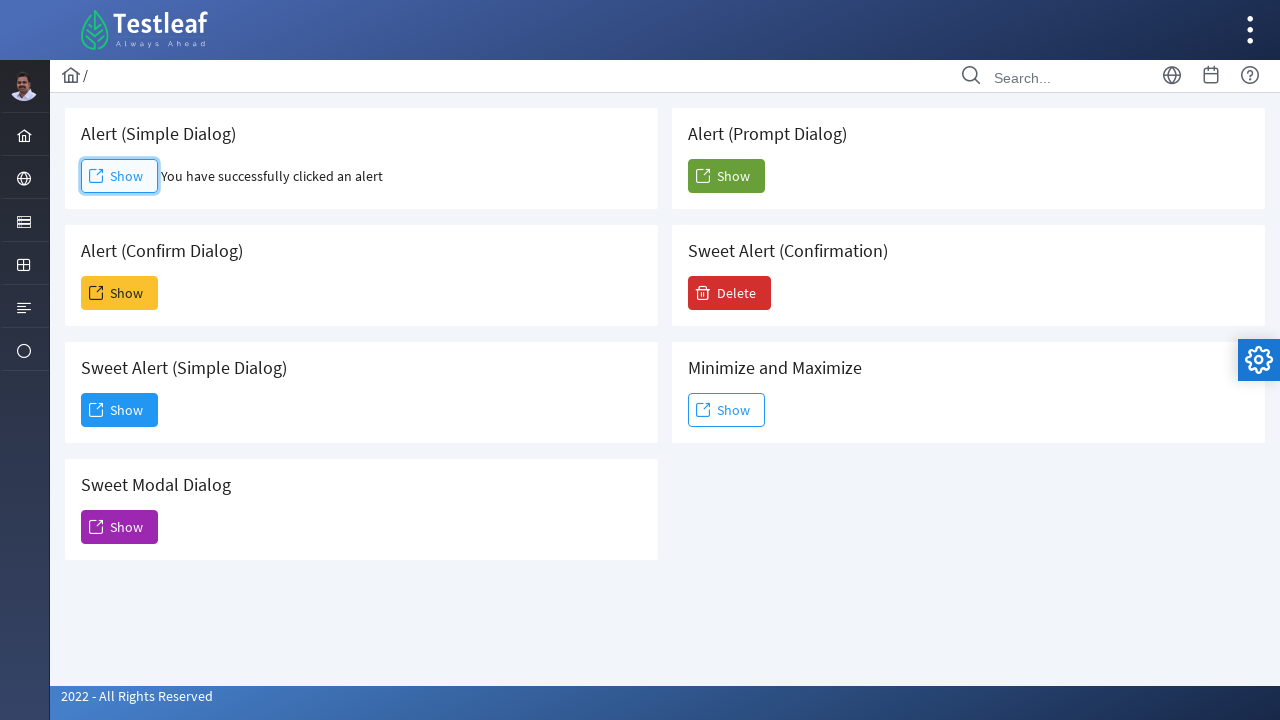